Tests window switching by opening a child window, reading text, switching back to parent window, and reading text from the parent

Starting URL: https://demo.automationtesting.in/Windows.html

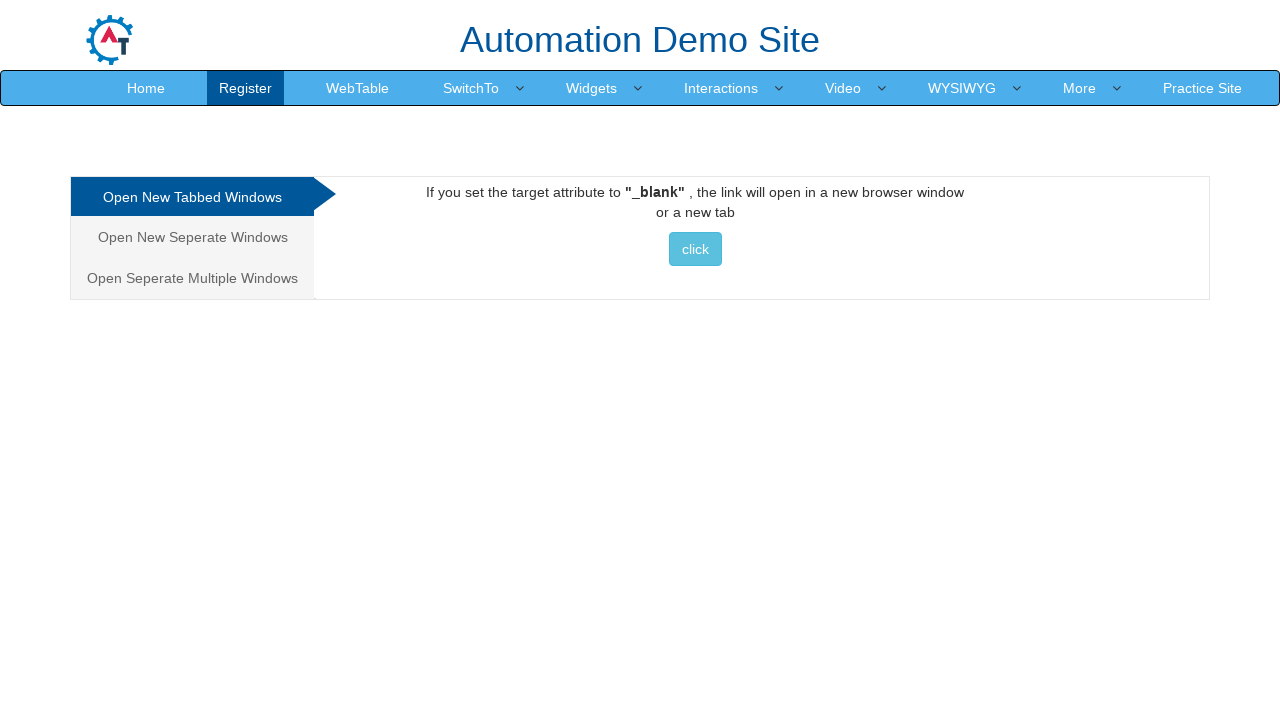

Clicked button to open child window at (695, 249) on xpath=//button[@class='btn btn-info']
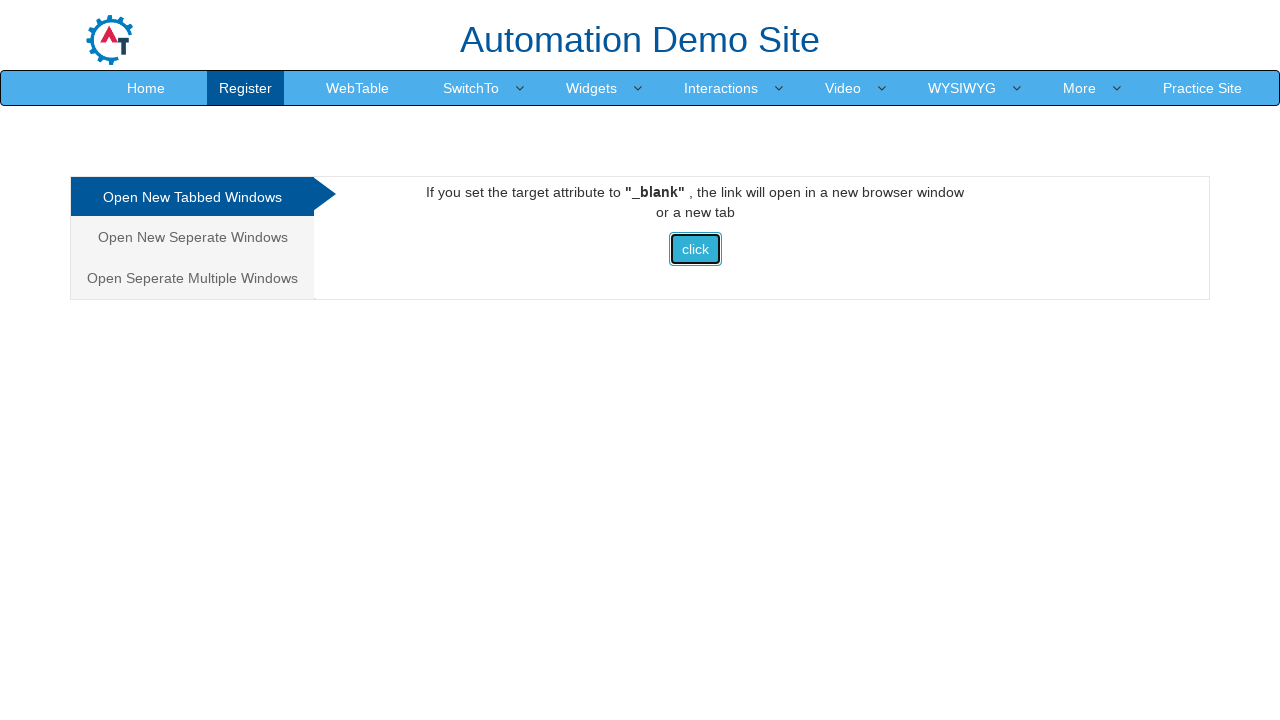

Child window opened and captured
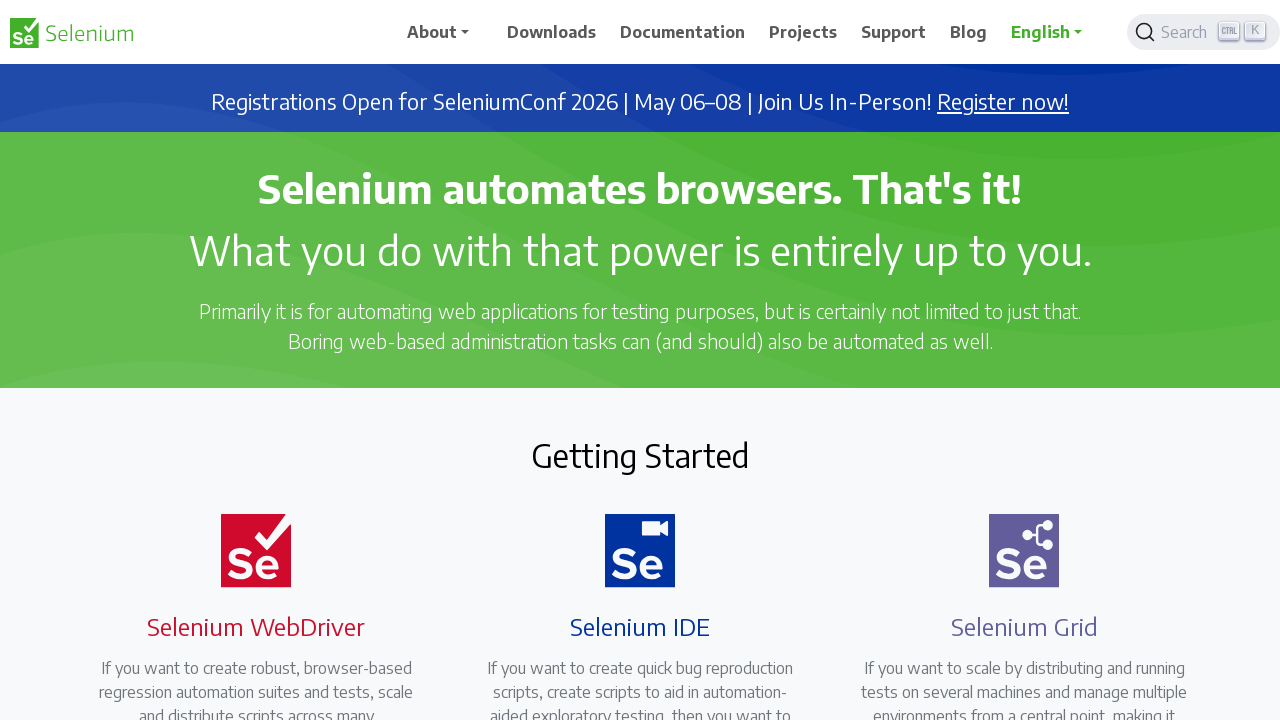

Waited for heading element in child window to load
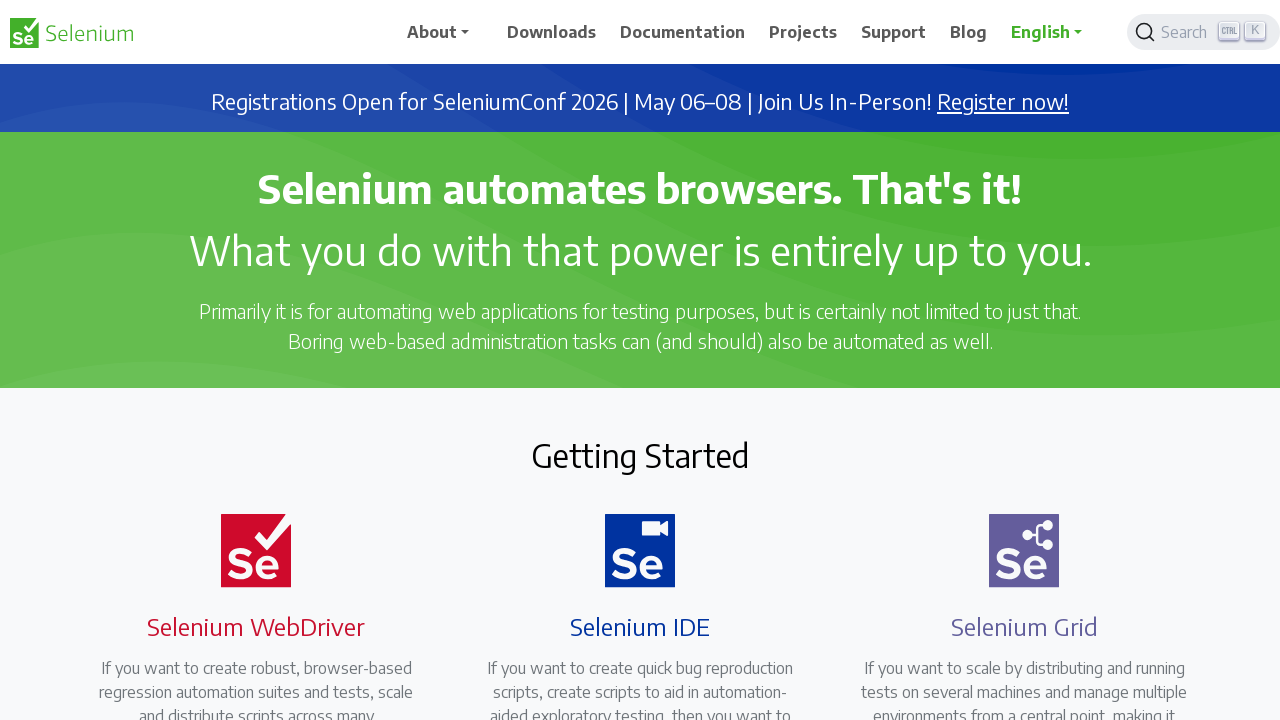

Read text from child window: 'Selenium automates browsers. That's it!'
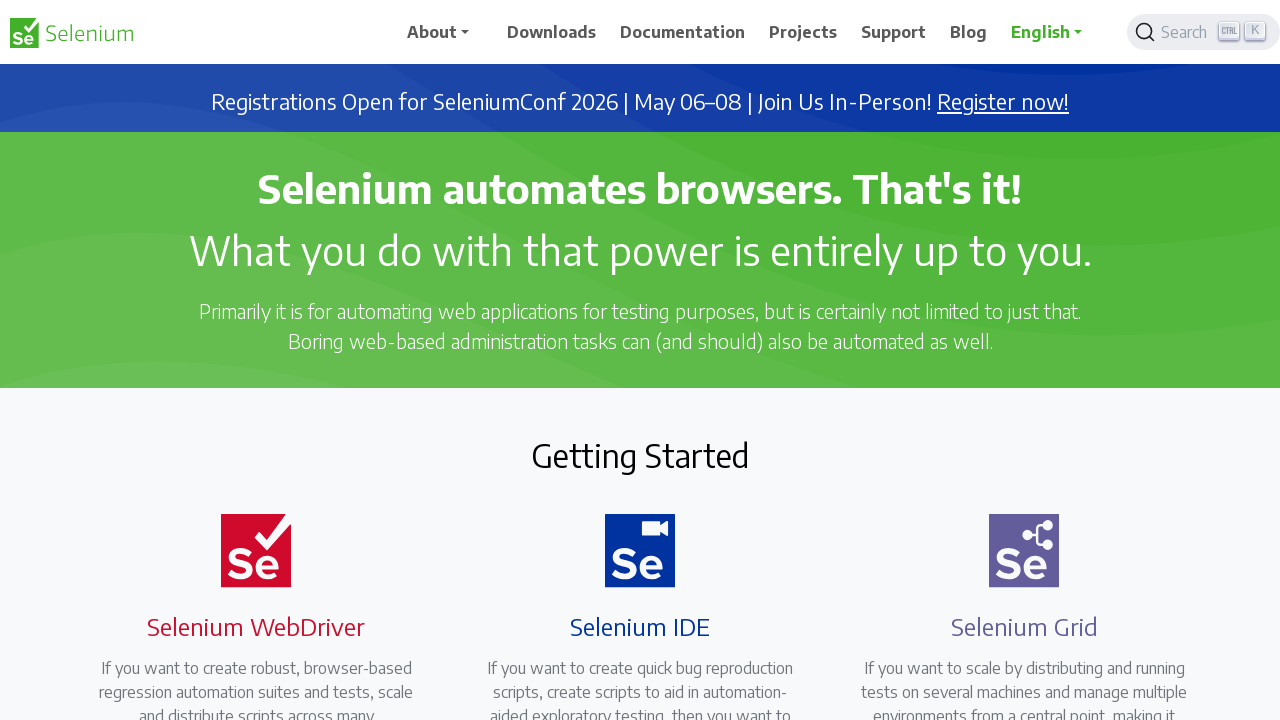

Read text from parent window: '

                    Automation Demo Site 

                '
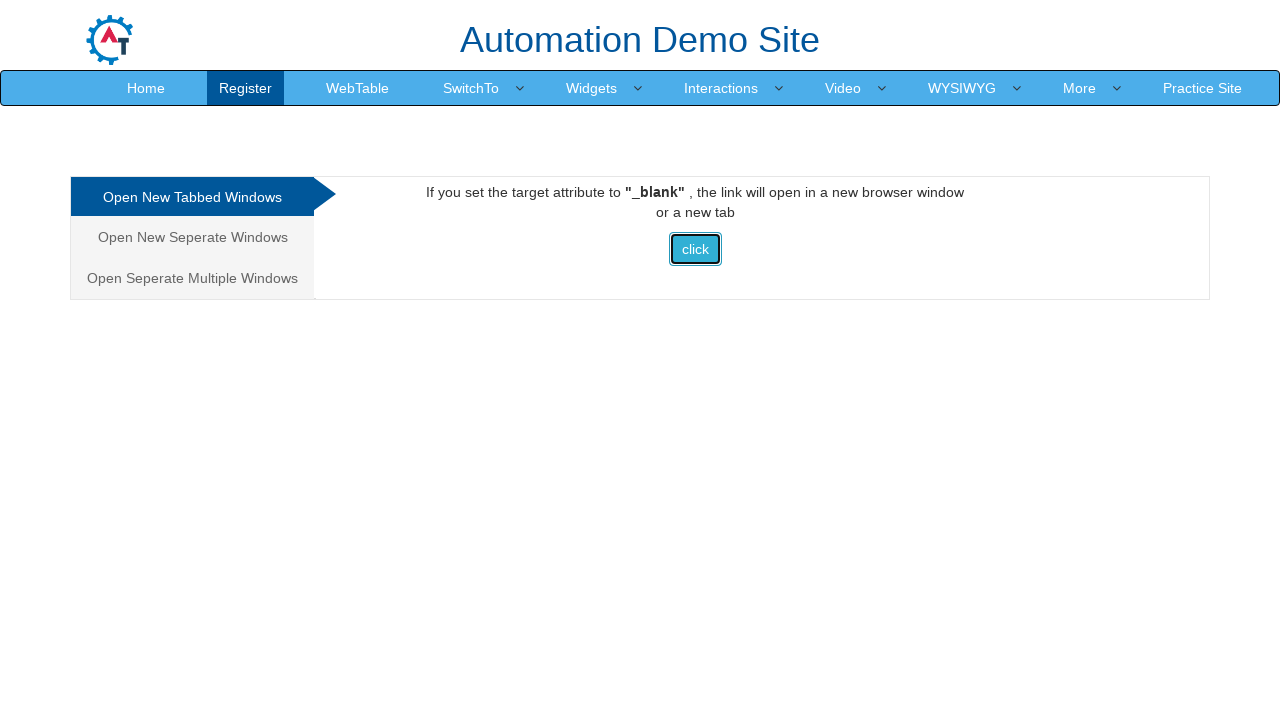

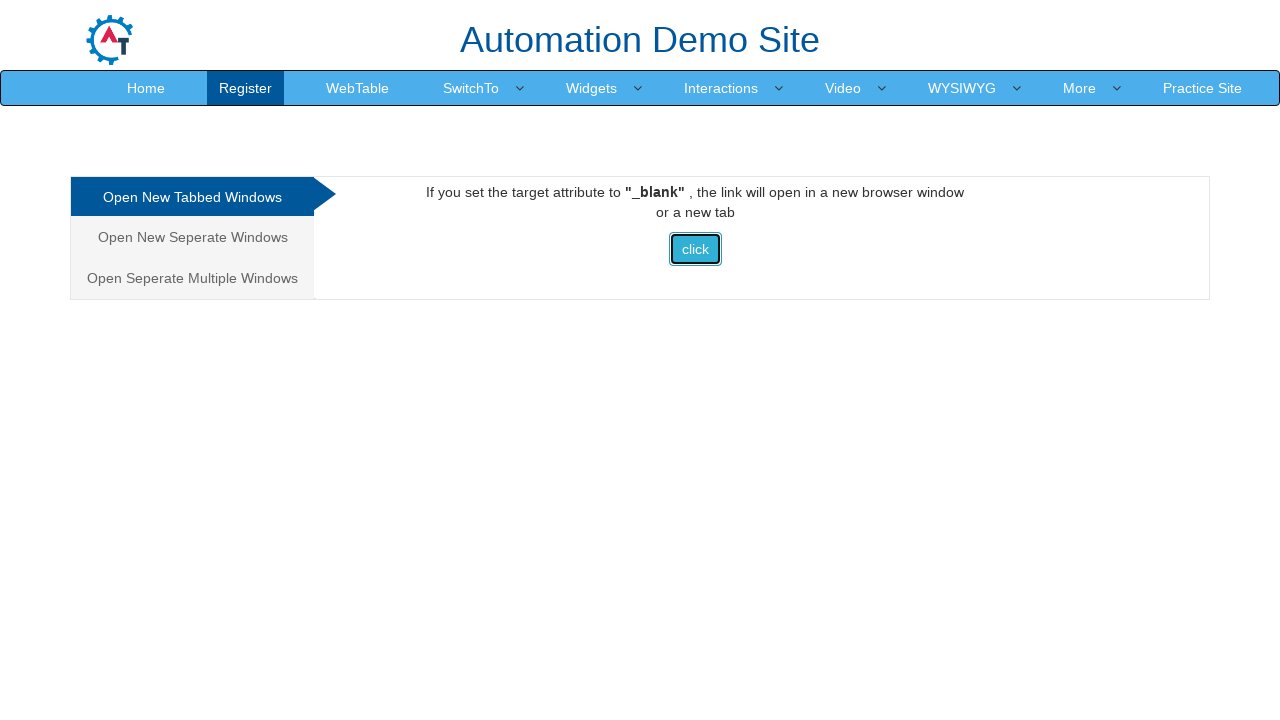